Tests booking functionality by selecting check-in/check-out dates, searching for rooms, and clicking Book Now buttons for all available rooms to verify navigation to booking page

Starting URL: https://ancabota09.wixsite.com/intern

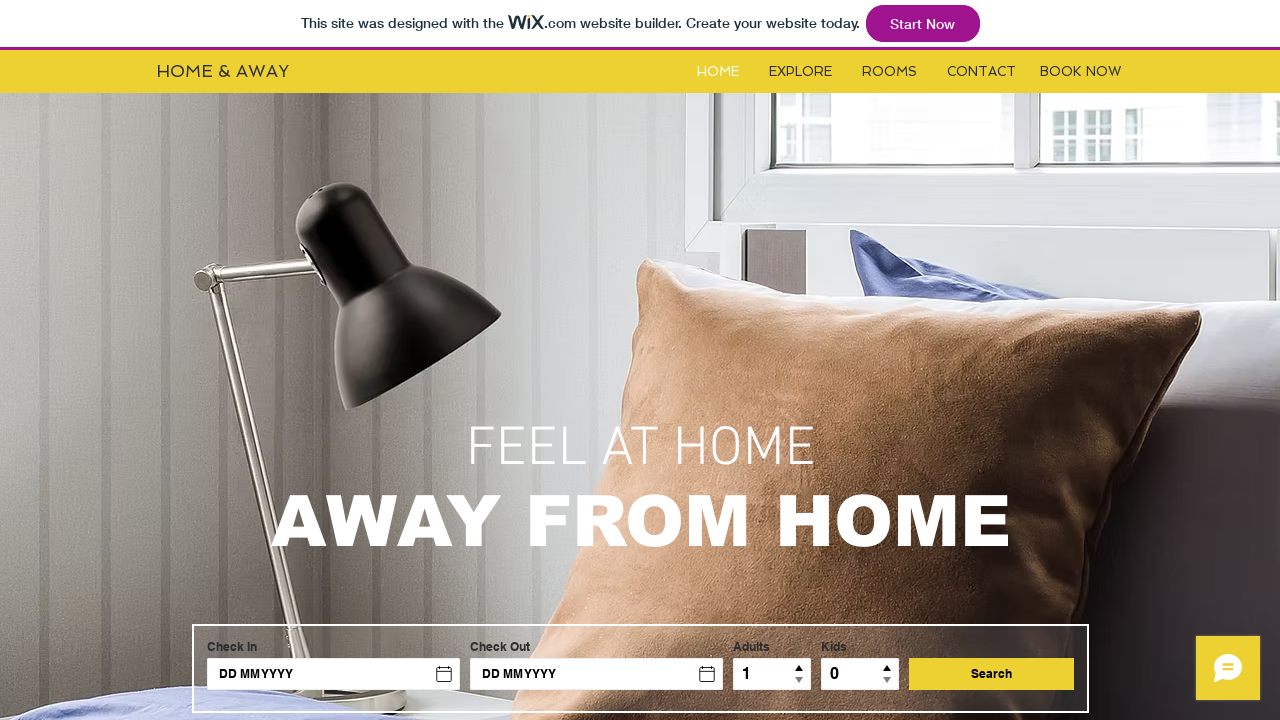

Clicked check-in field in search iframe at (334, 674) on #i6kppi75 > iframe >> internal:control=enter-frame >> #check-in
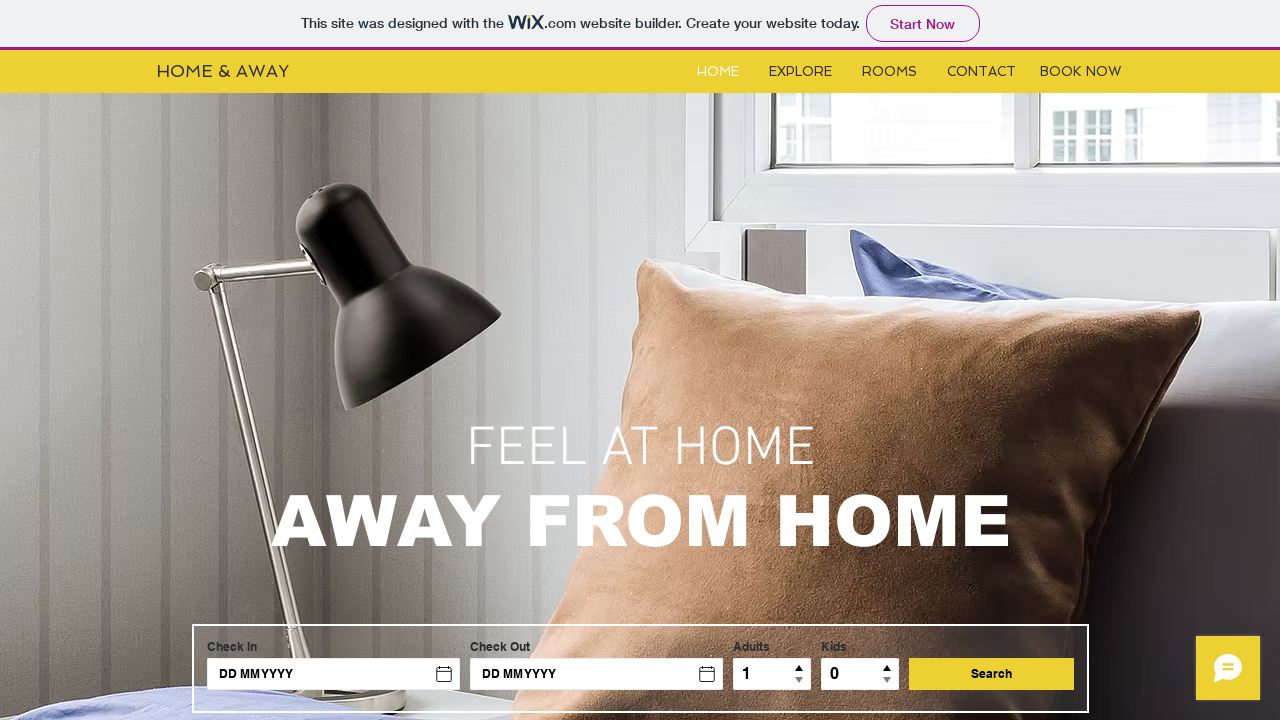

Selected check-in date: 25, Wednesday February 2026 at (341, 585) on .U73P_q >> nth=0 >> internal:control=enter-frame >> button[aria-label='25, Wedne
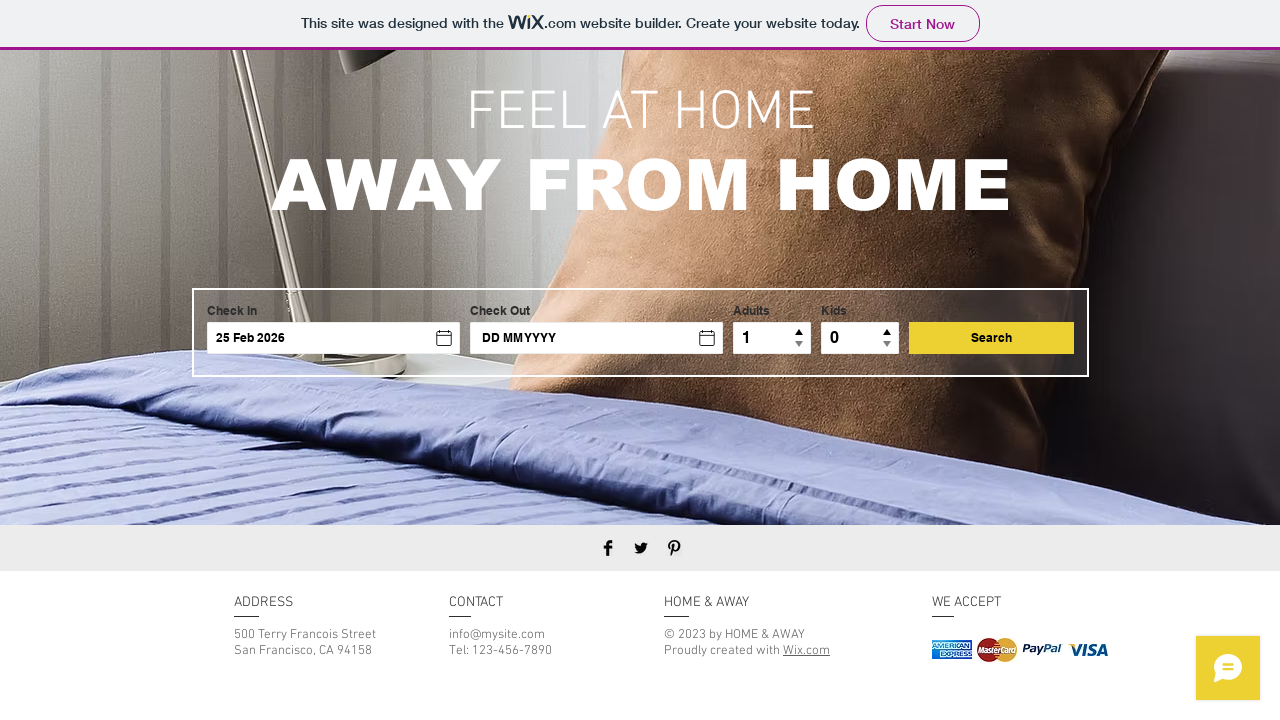

Selected check-out date: 28, Saturday February 2026 at (703, 585) on .U73P_q >> nth=0 >> internal:control=enter-frame >> button[aria-label='28, Satur
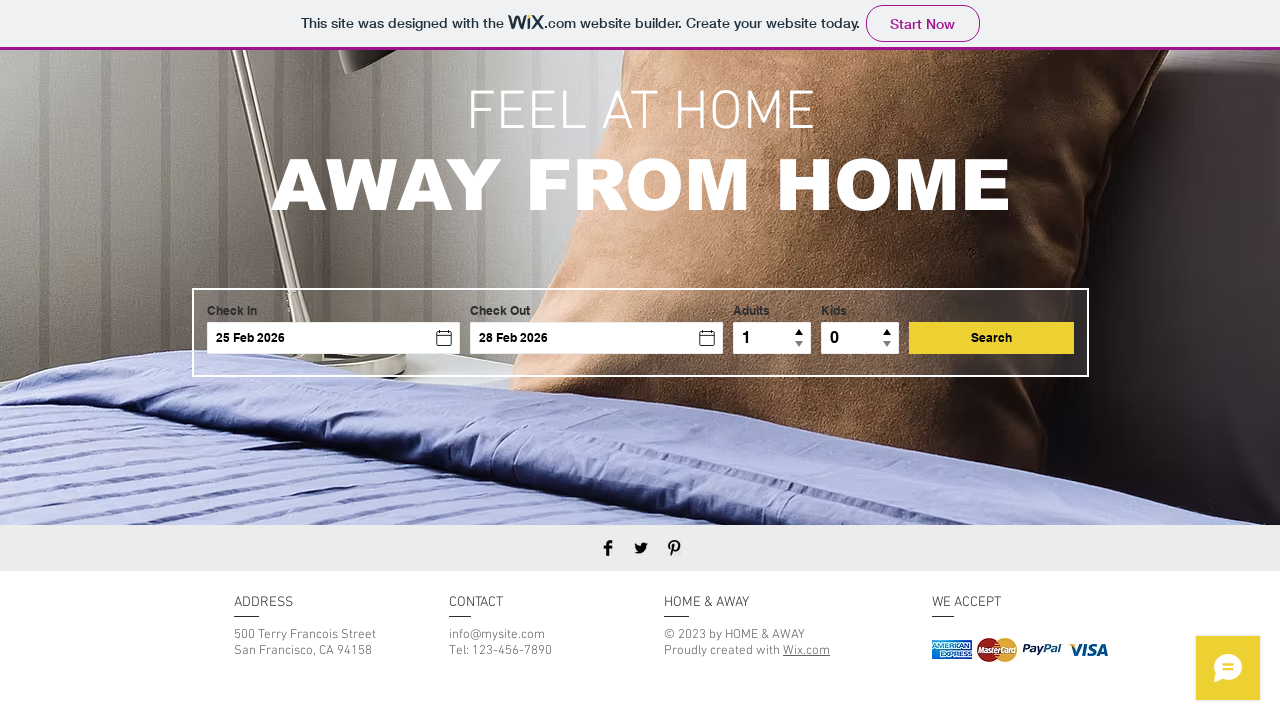

Clicked search button to find available rooms at (991, 338) on #i6kppi75 > iframe >> internal:control=enter-frame >> button.s-button
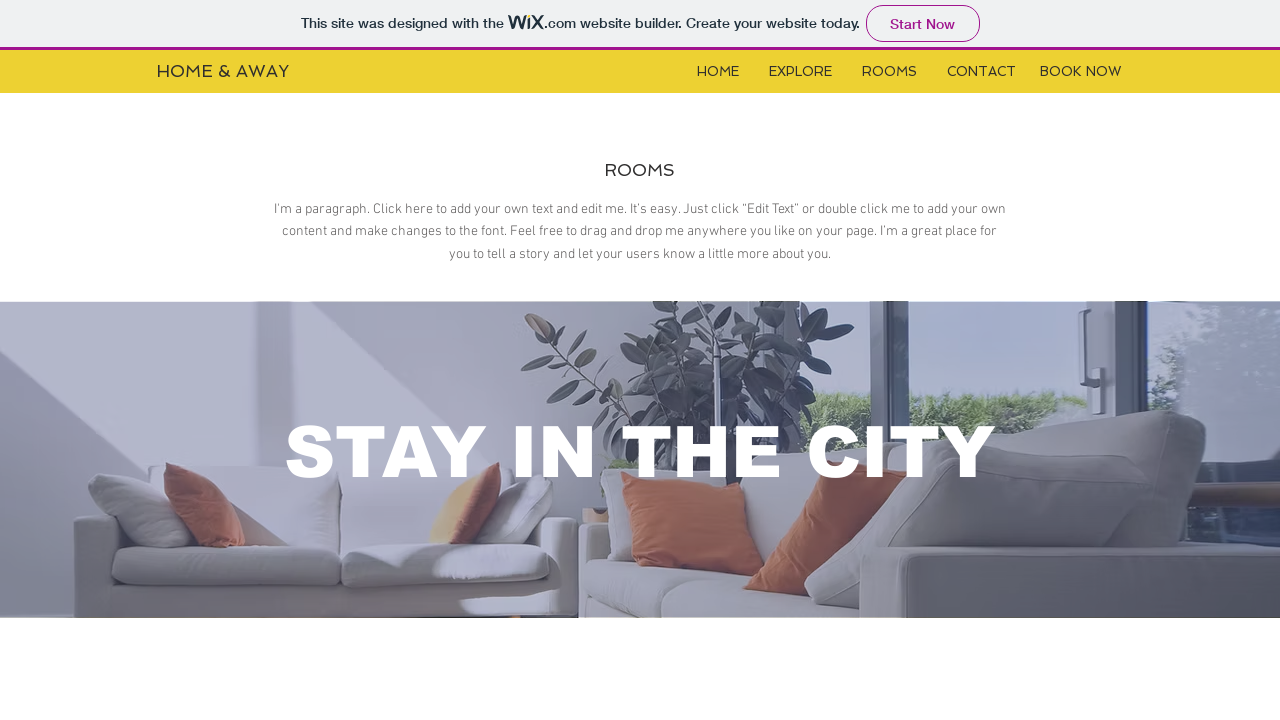

Located 0 Book Now buttons
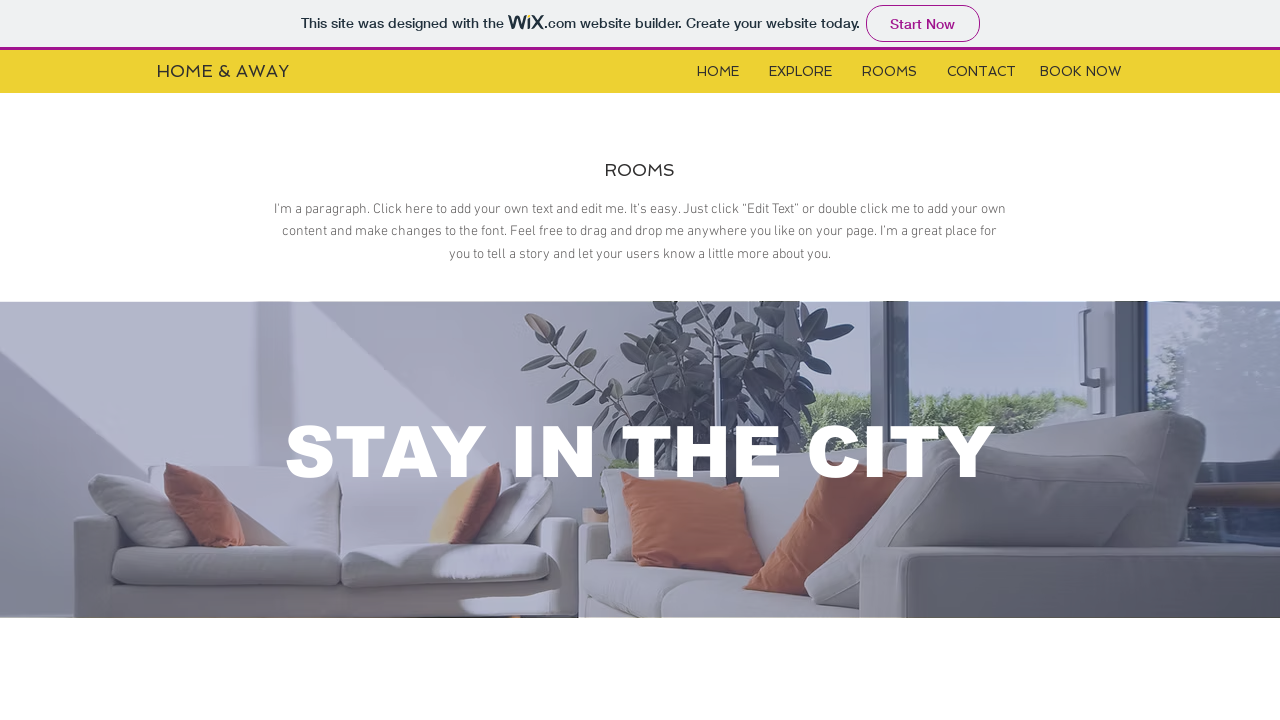

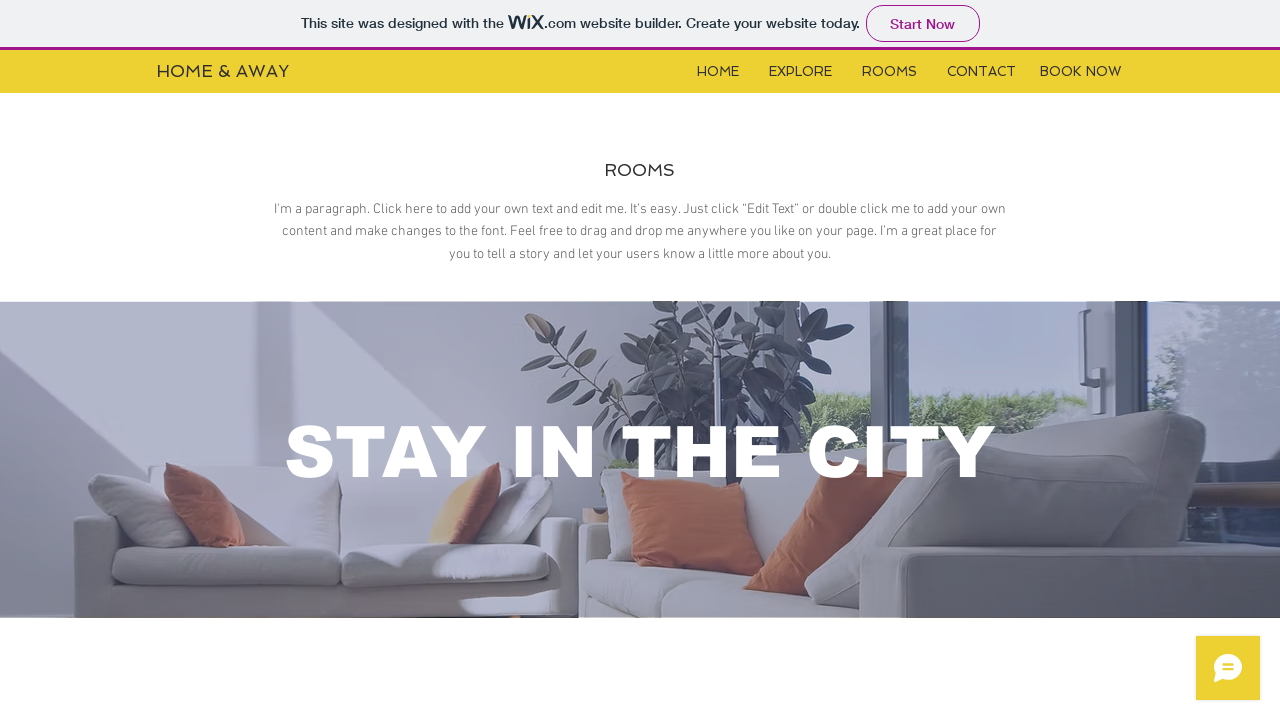